Tests drag and drop functionality on jQuery UI demo page by dragging an element and dropping it onto a target

Starting URL: https://jqueryui.com/droppable/

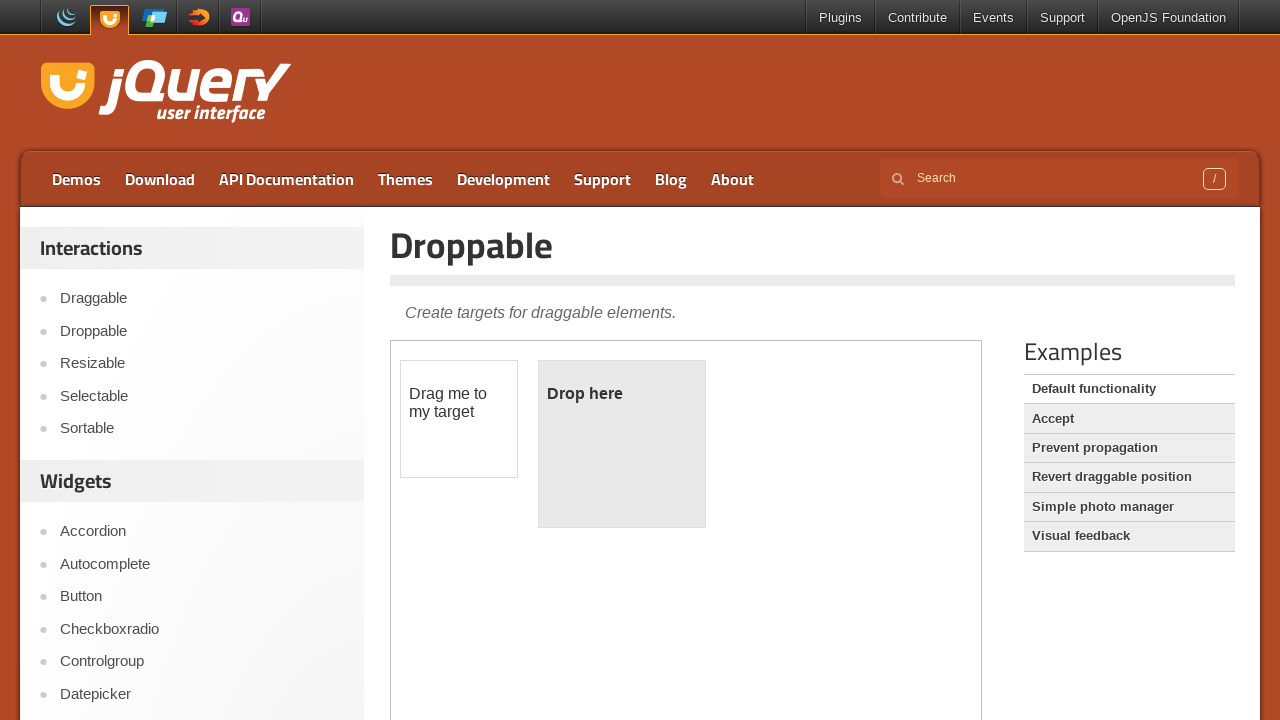

Waited for draggable element to load in iframe
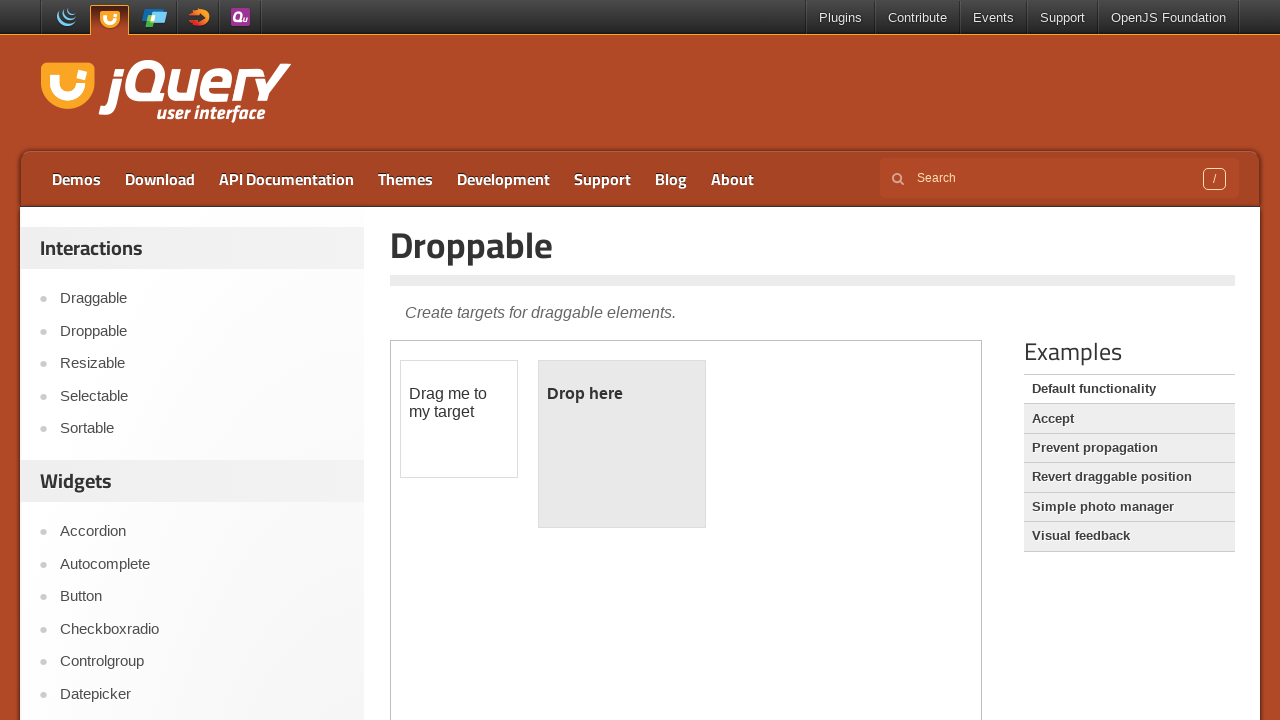

Selected the demo iframe
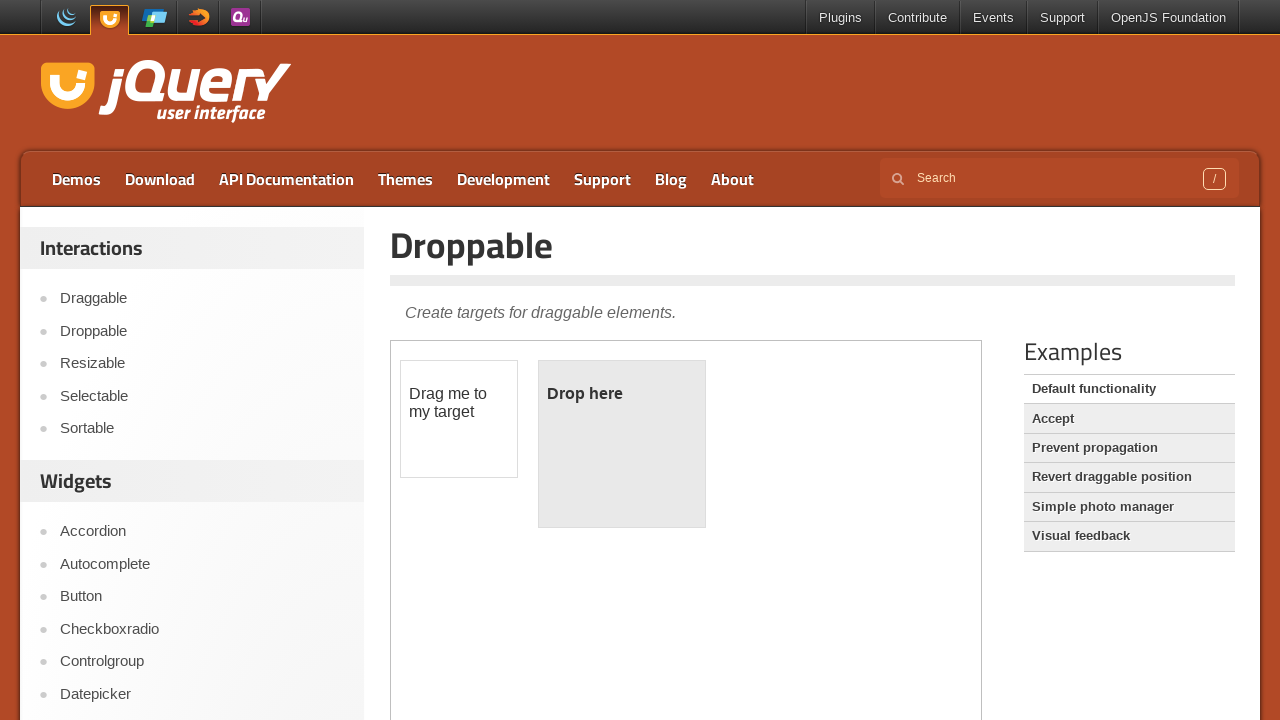

Located the draggable source element
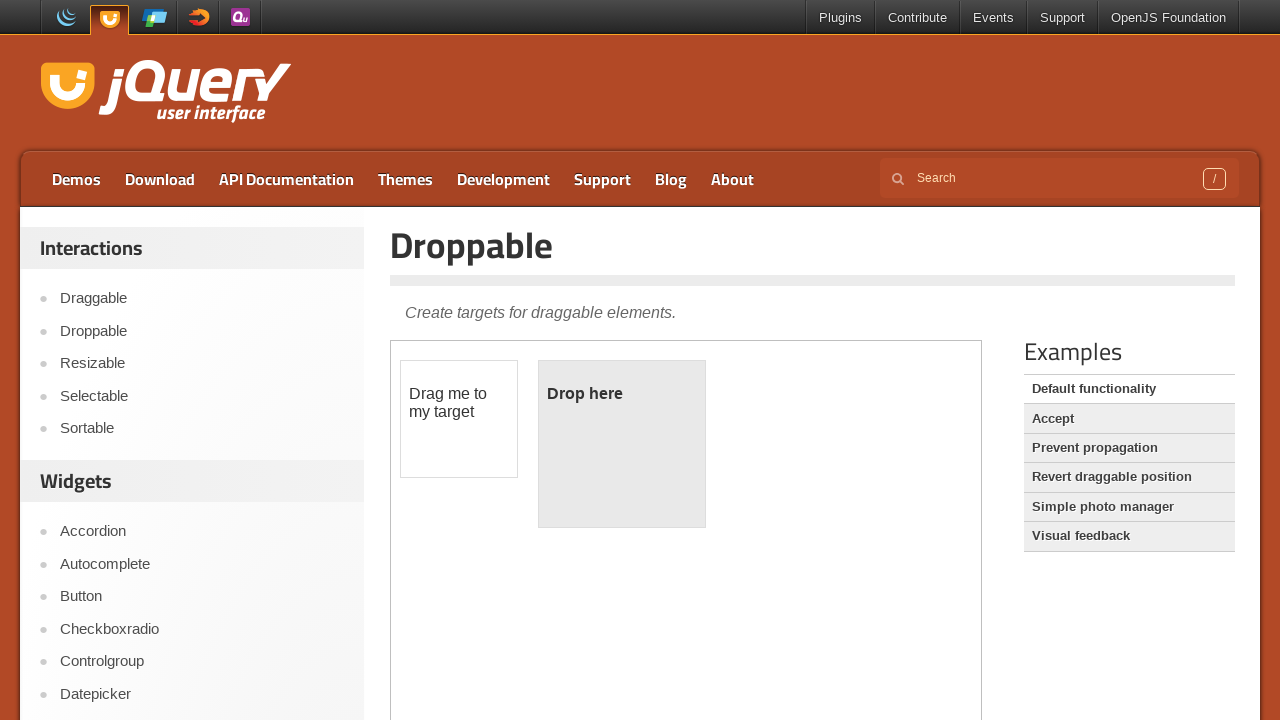

Located the droppable target element
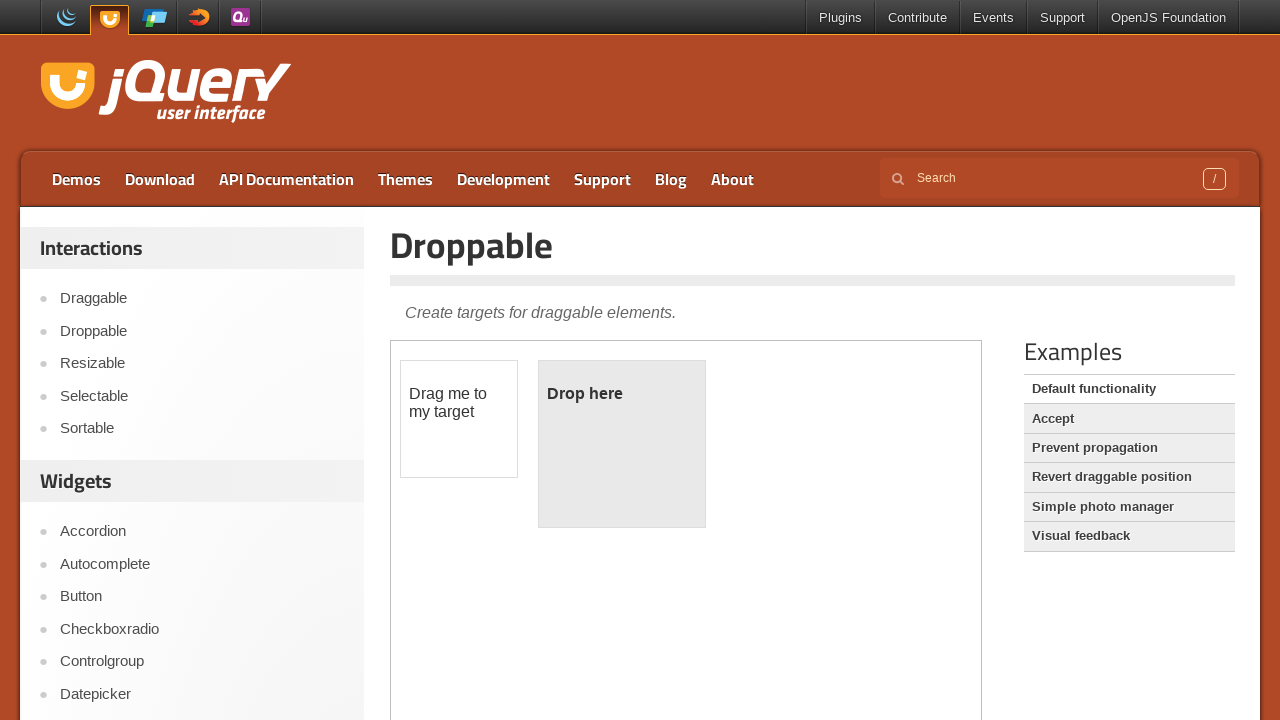

Dragged source element by offset (20, 20) at (421, 381)
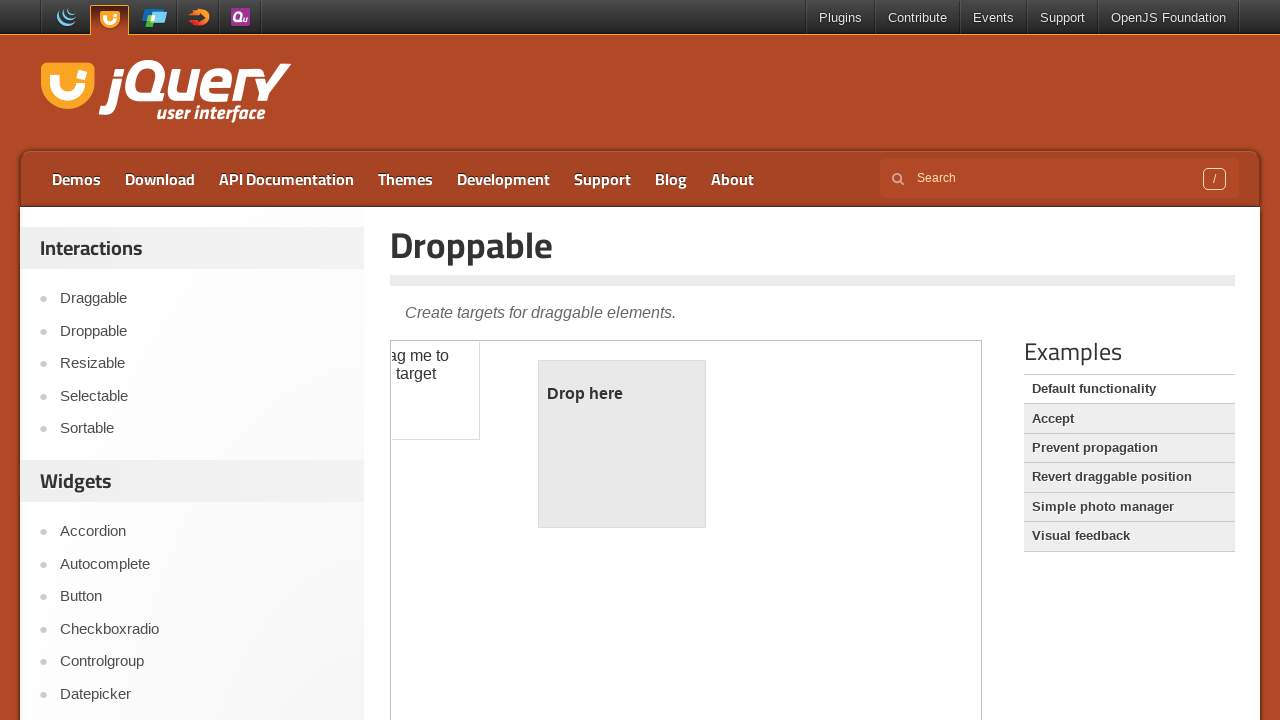

Completed drag and drop of element onto target at (622, 444)
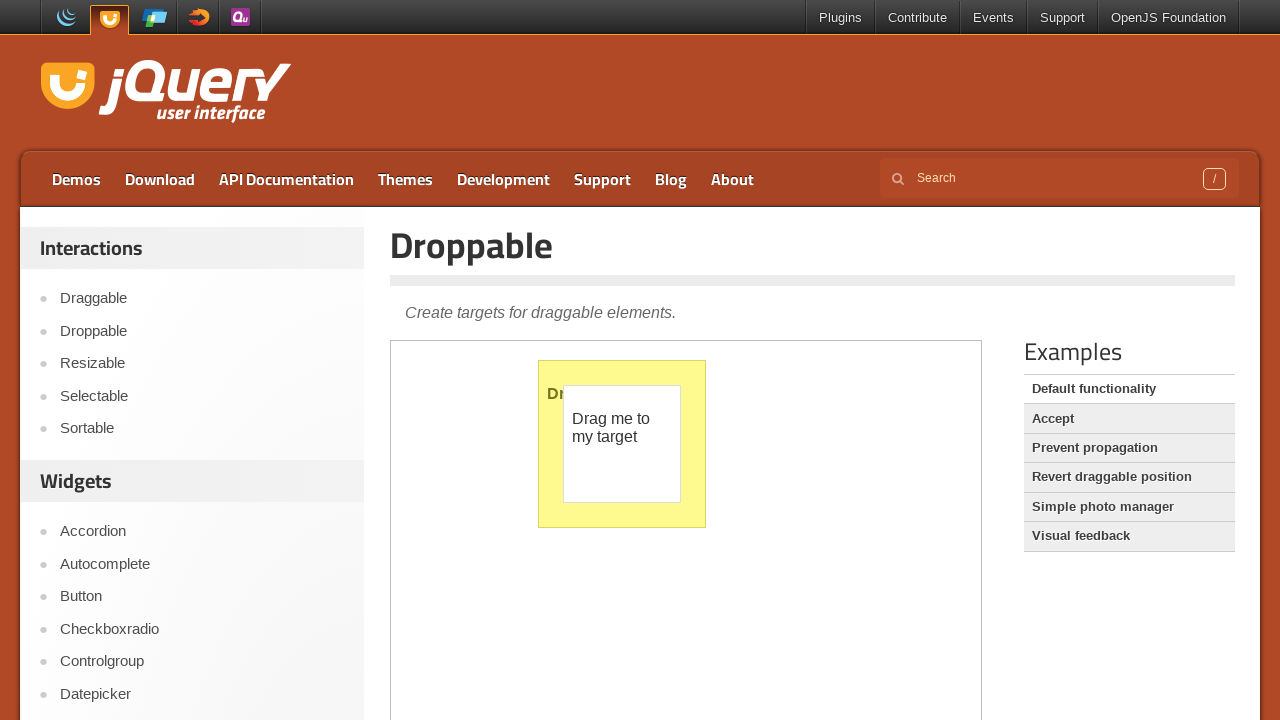

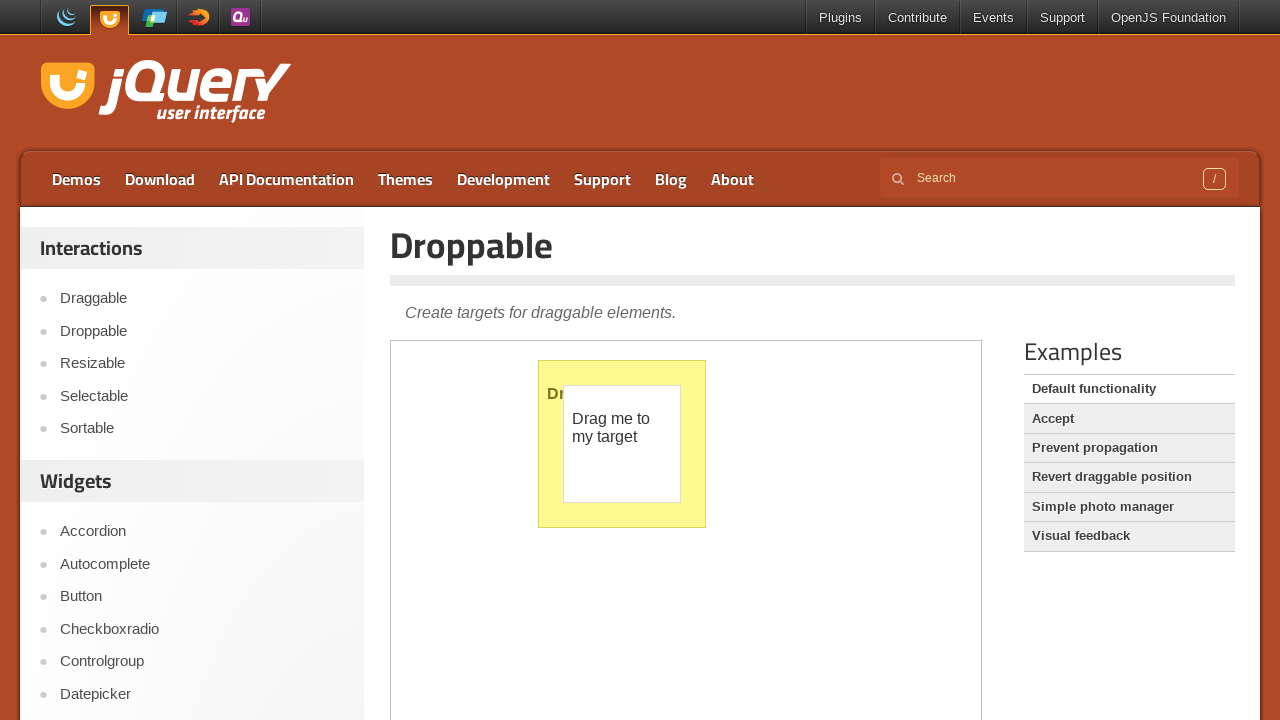